Tests basic browser navigation by visiting Tesla website, navigating back/forward/refresh, then navigating to Apple website

Starting URL: https://tesla.com

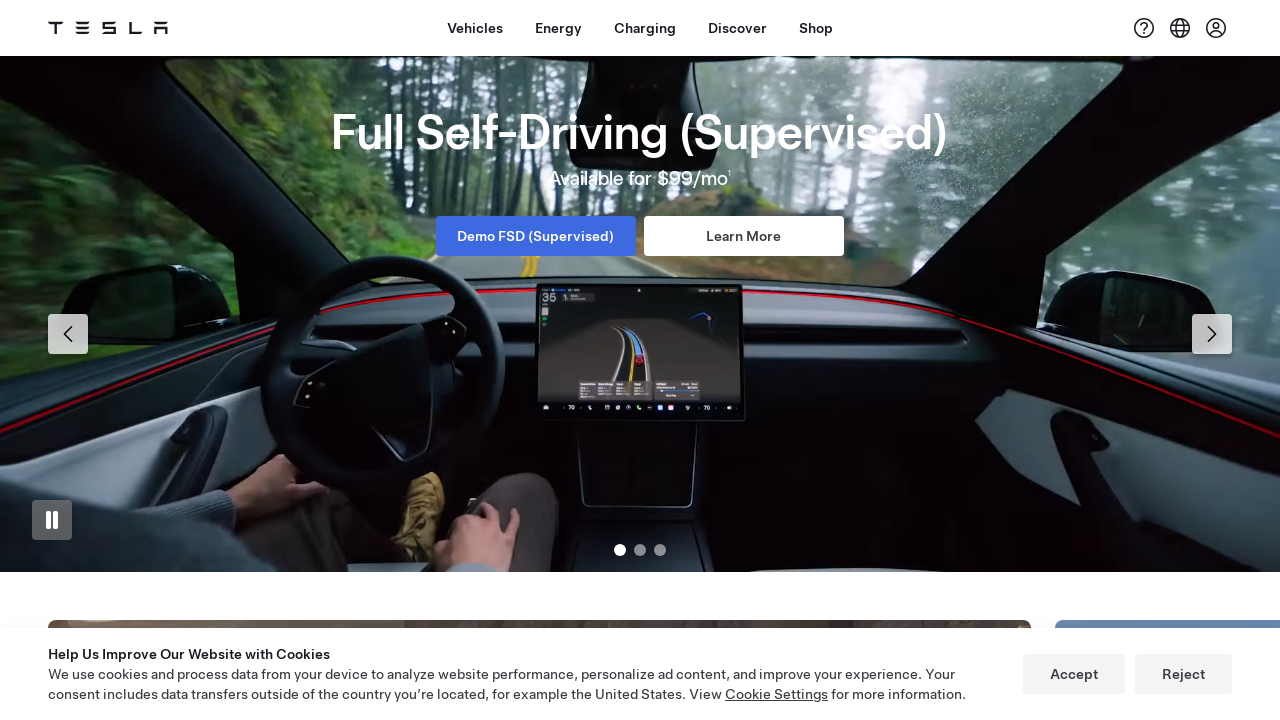

Retrieved Tesla page title
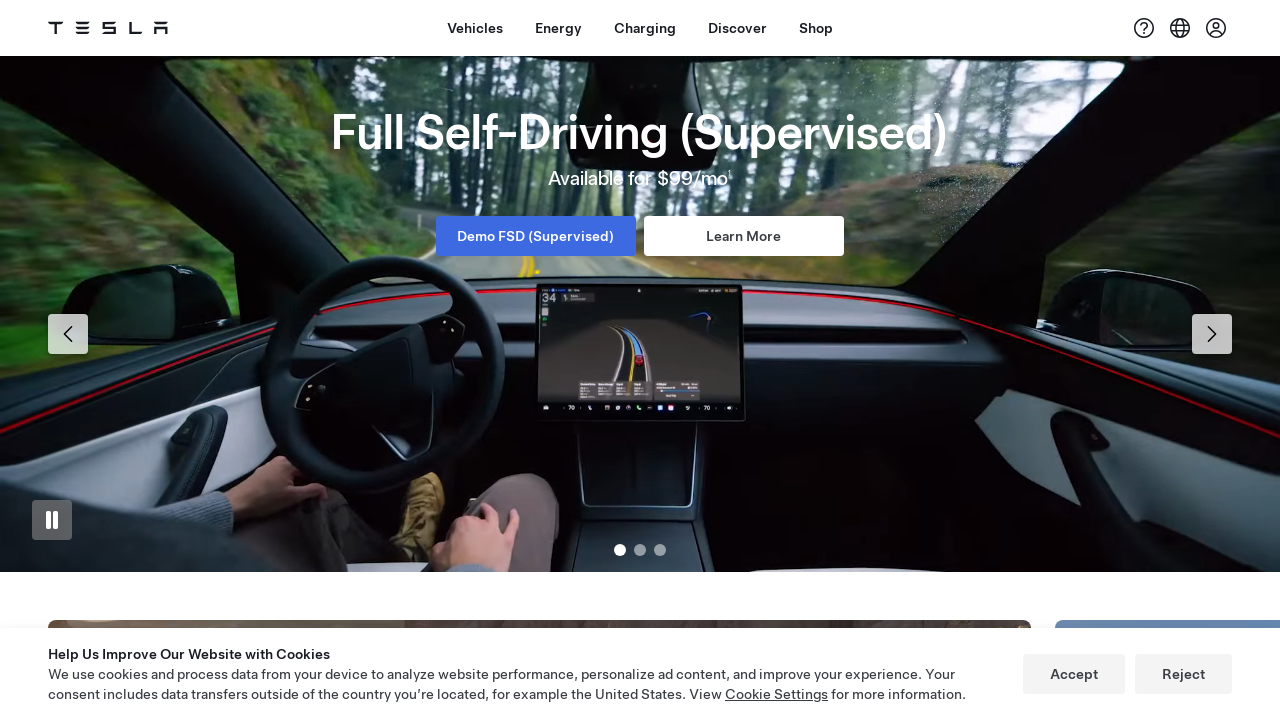

Printed Tesla page title
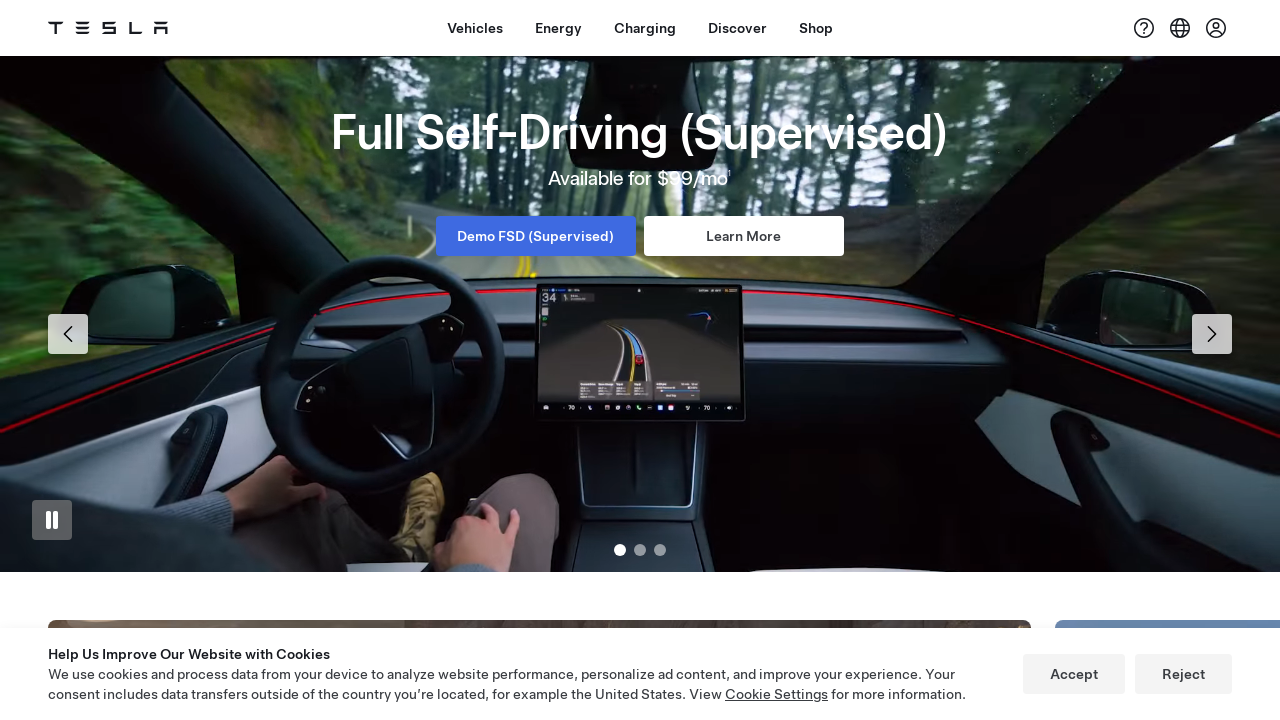

Navigated back from Tesla page
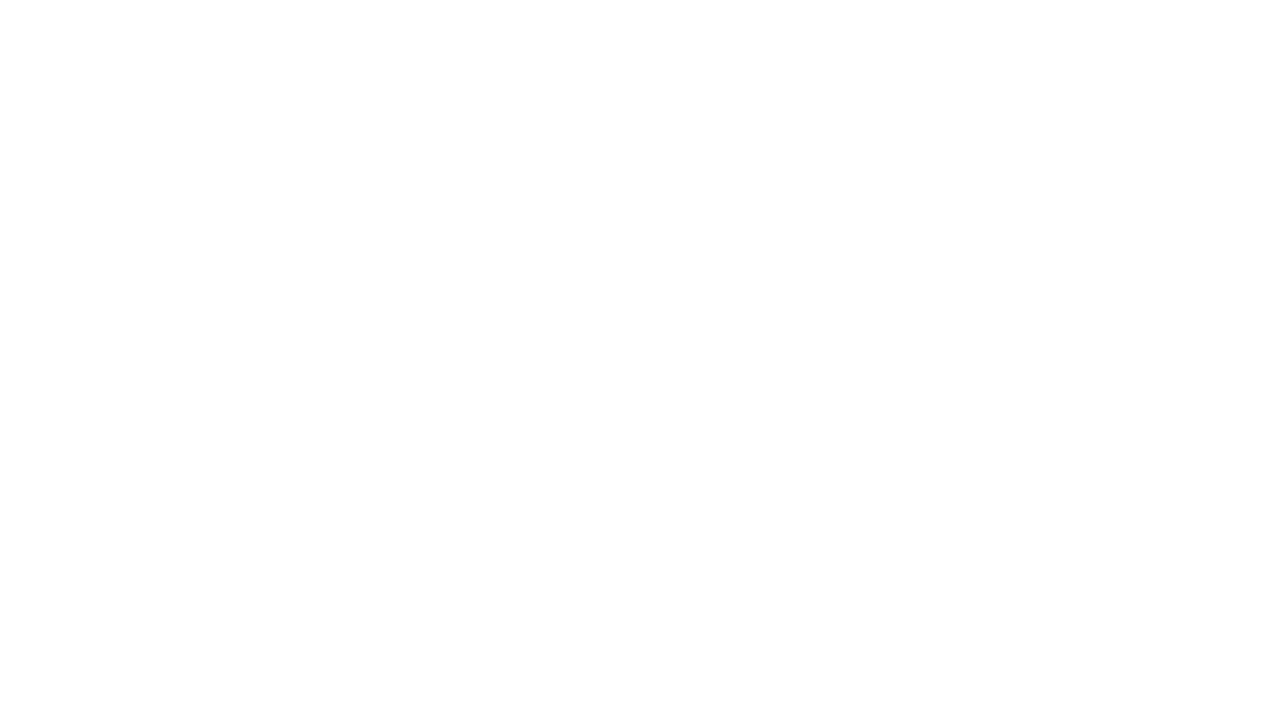

Navigated forward back to Tesla page
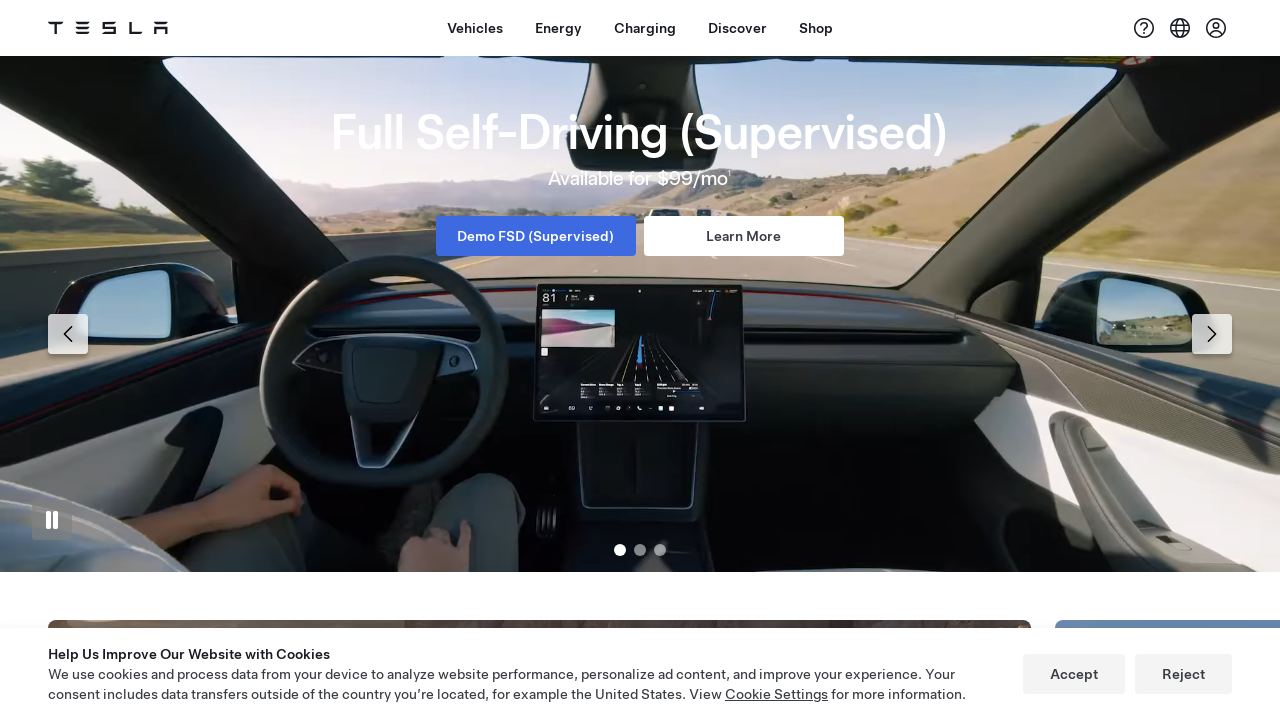

Refreshed Tesla page
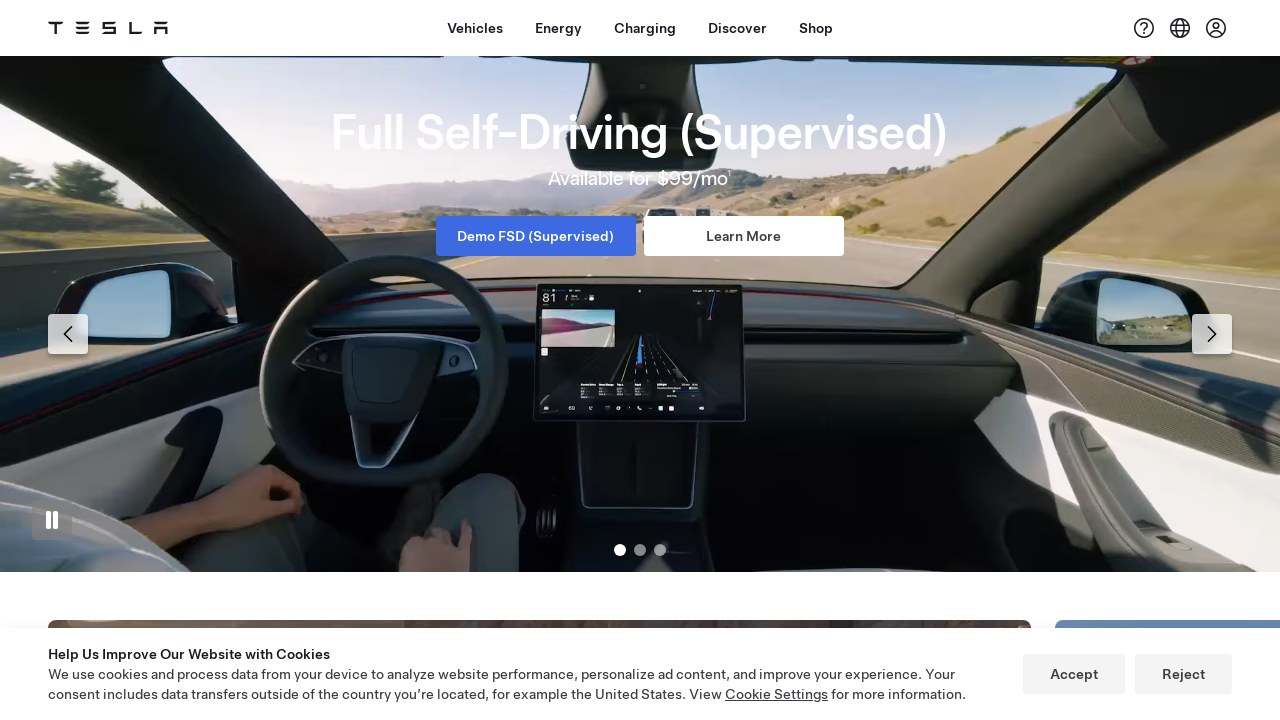

Navigated to Apple website
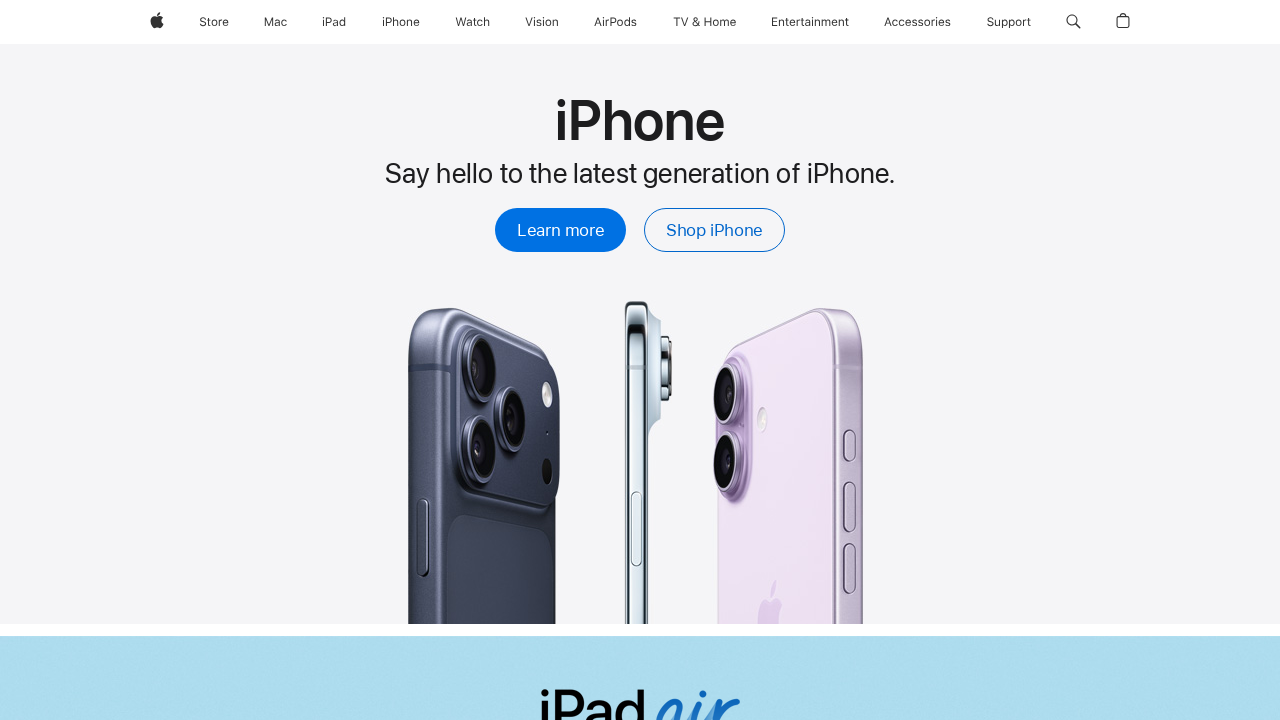

Retrieved Apple page title
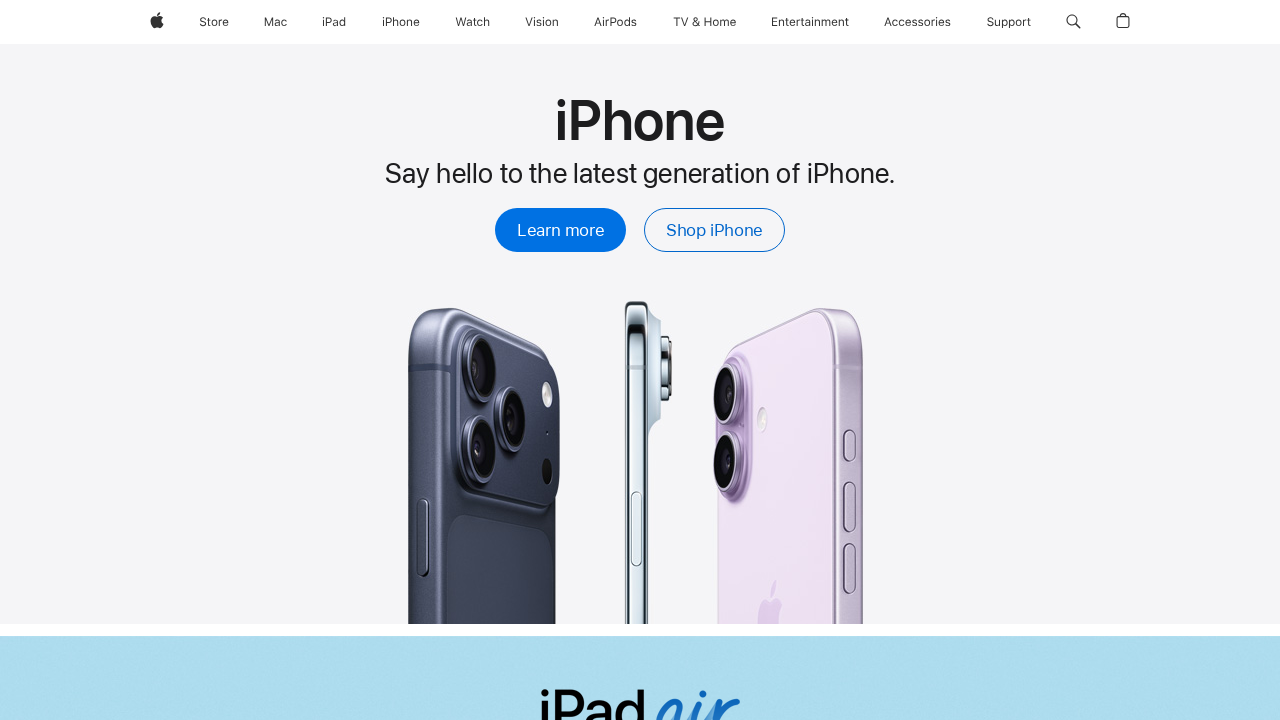

Printed Apple page title
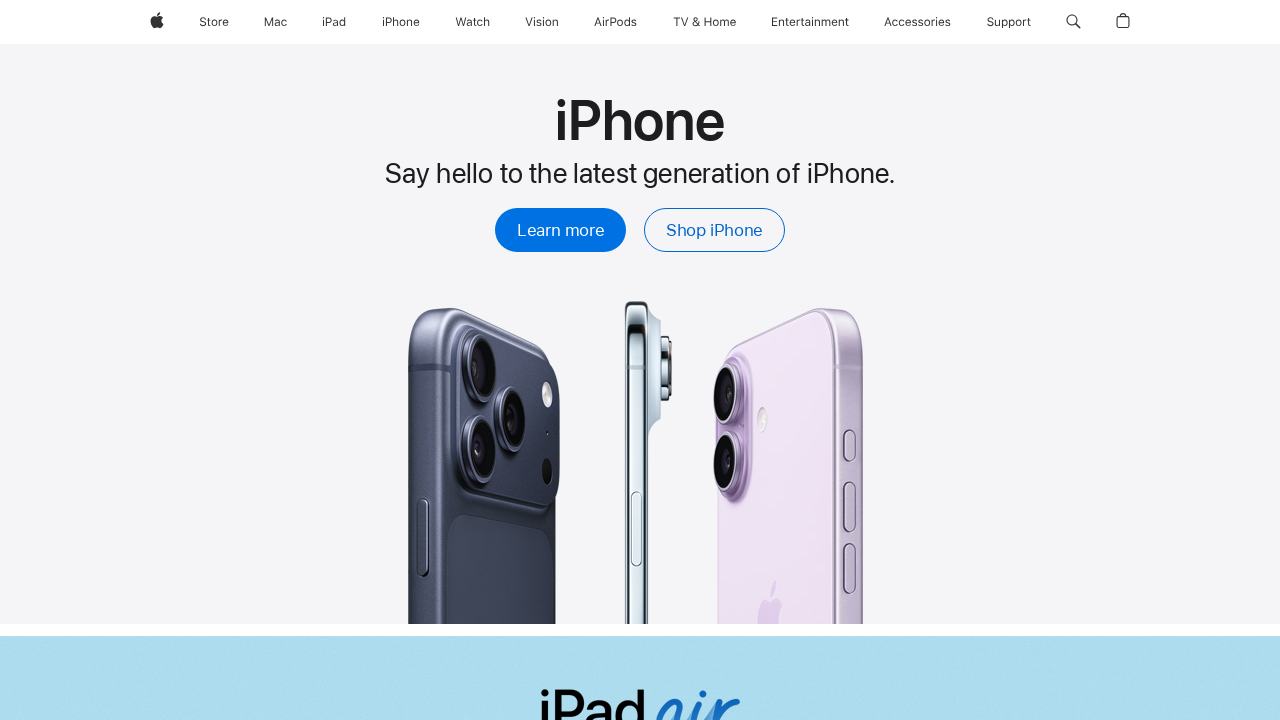

Retrieved current URL
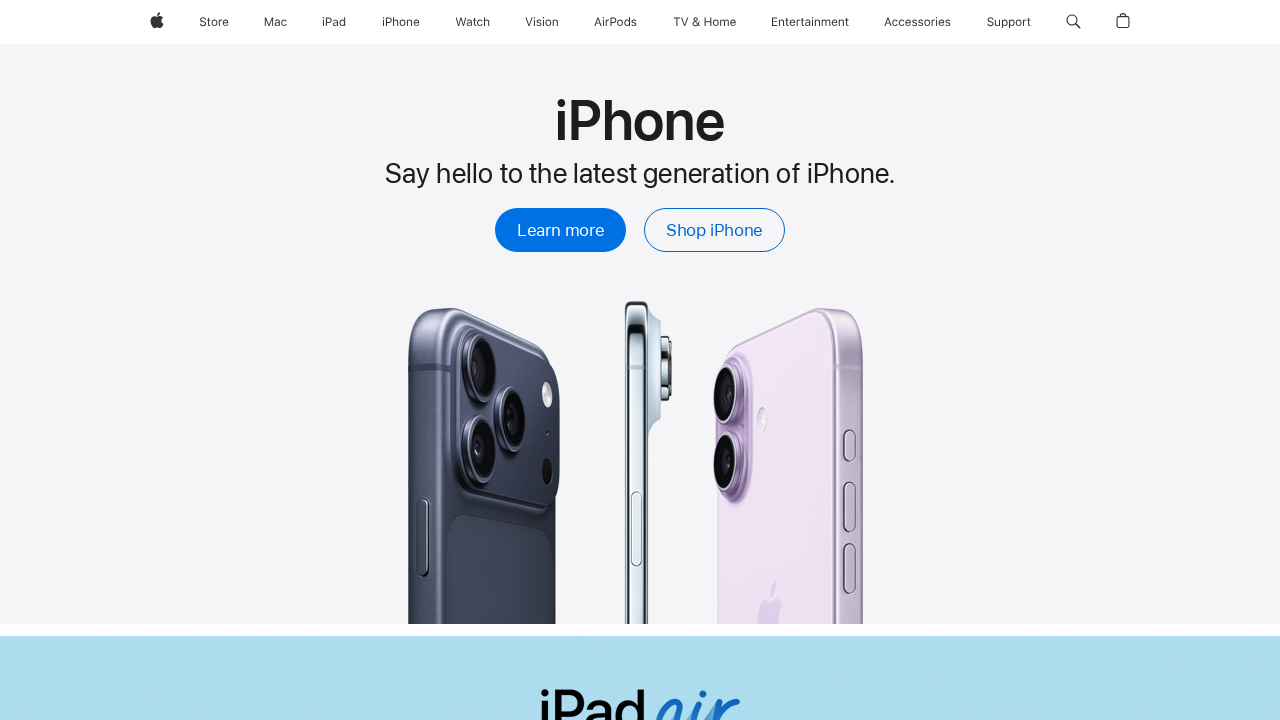

Printed current URL
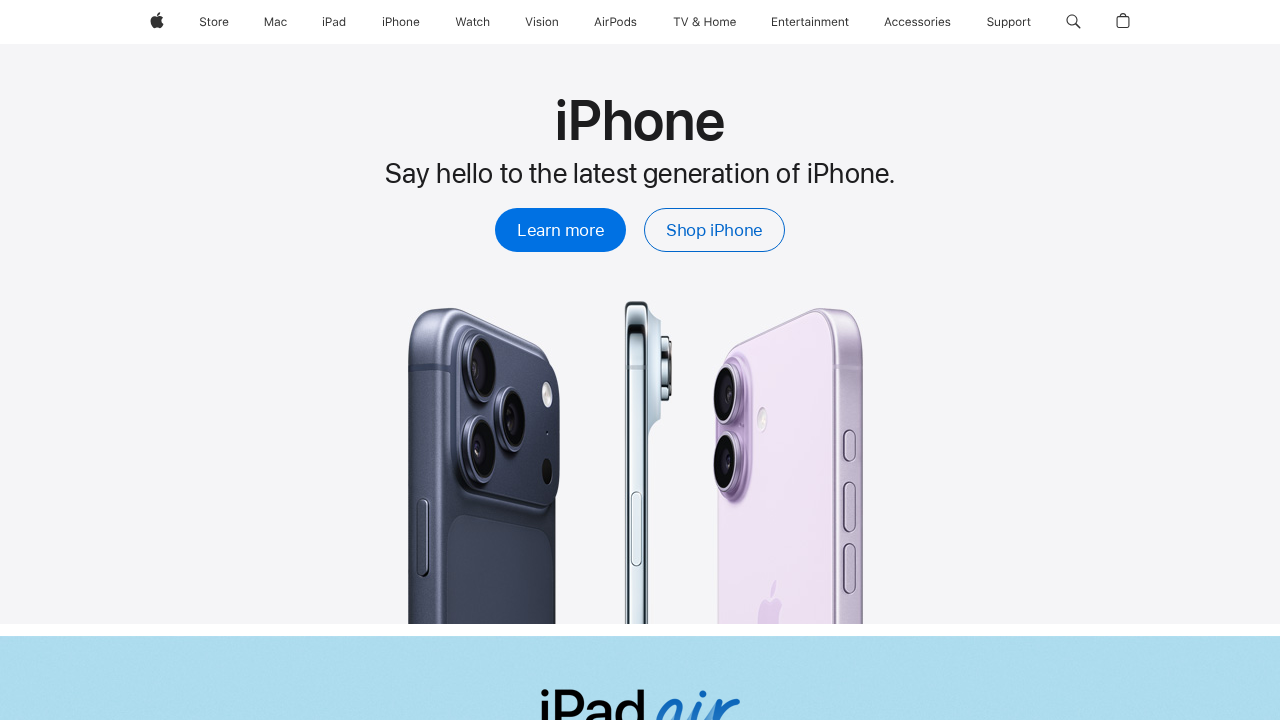

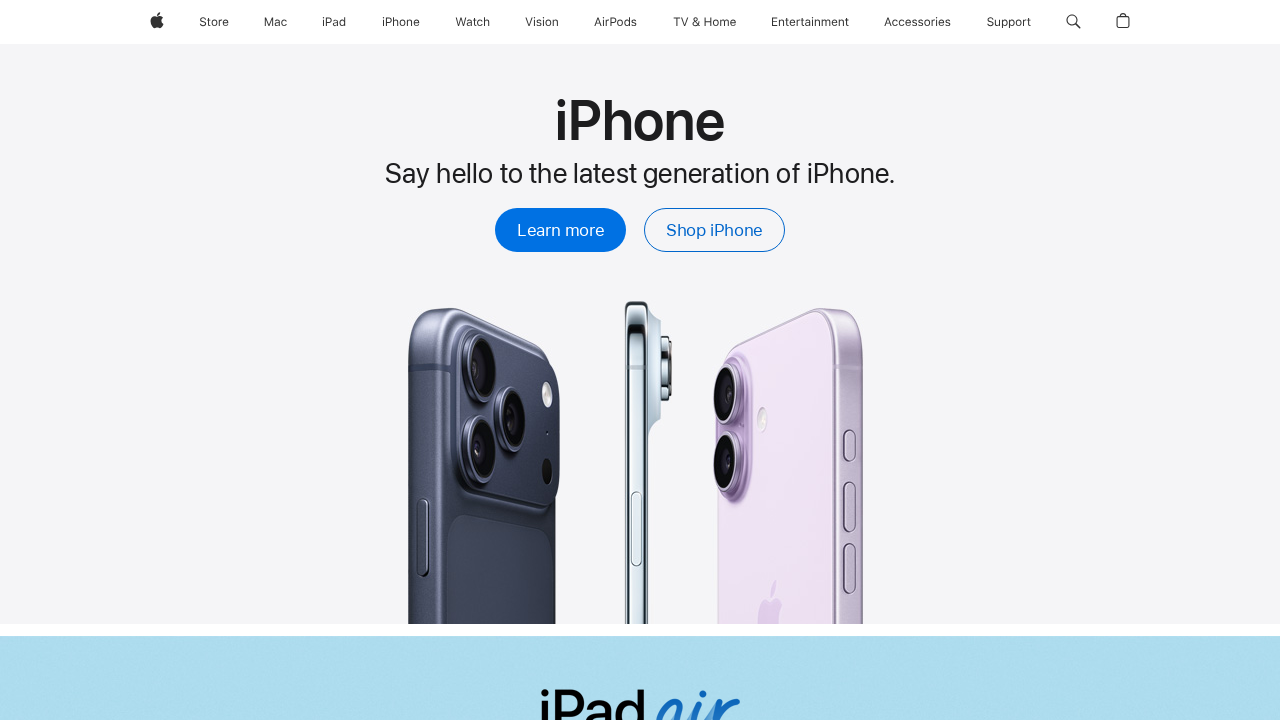